Tests browser back button navigation through filter views

Starting URL: https://demo.playwright.dev/todomvc

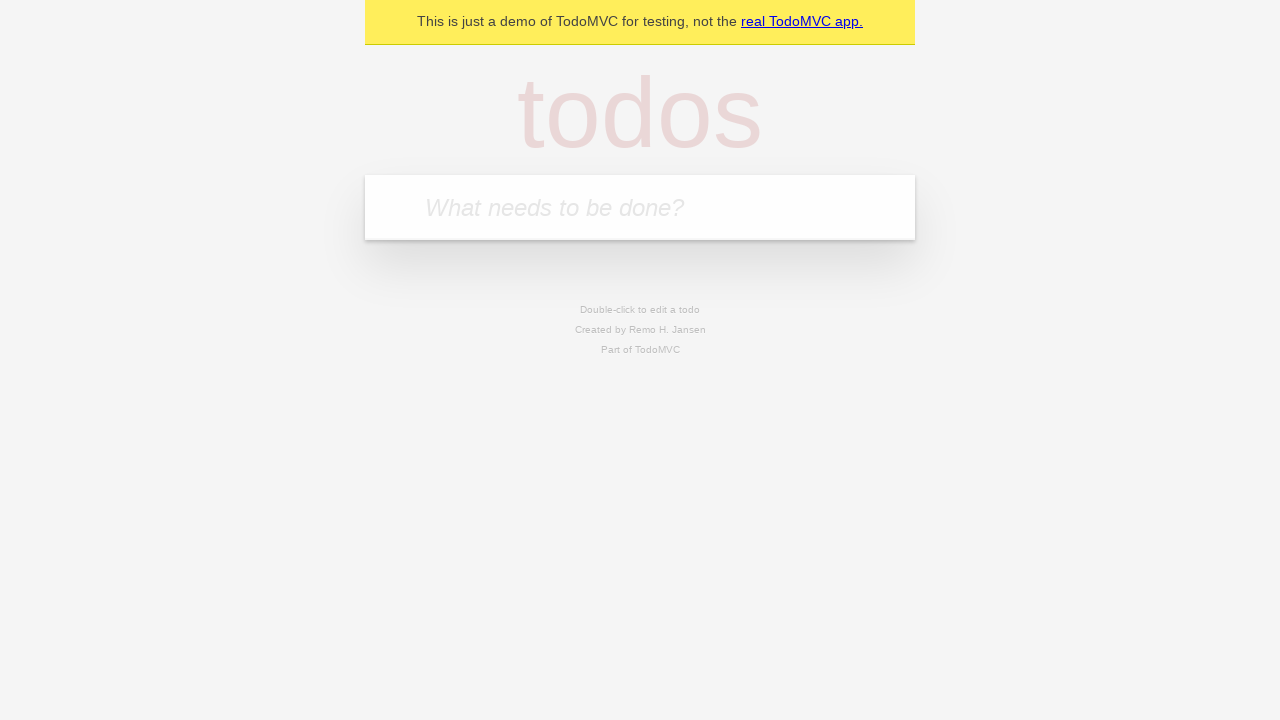

Filled todo input with 'buy some cheese' on internal:attr=[placeholder="What needs to be done?"i]
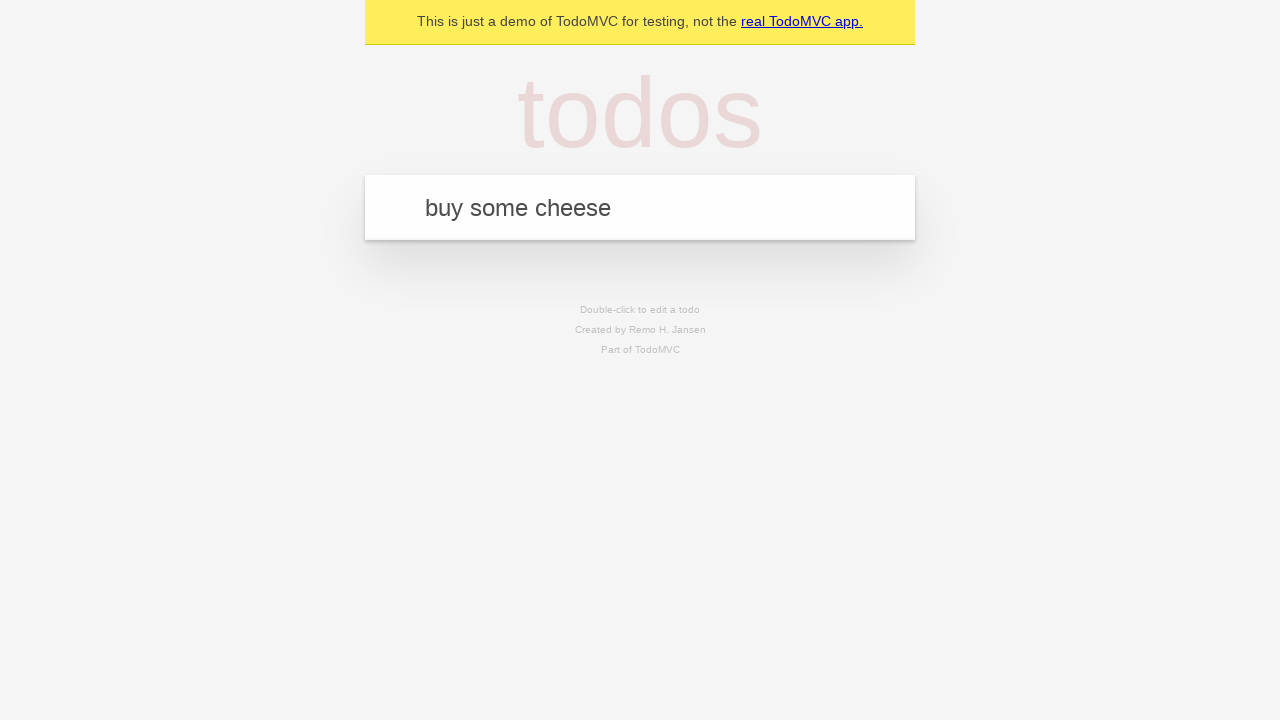

Pressed Enter to add first todo item on internal:attr=[placeholder="What needs to be done?"i]
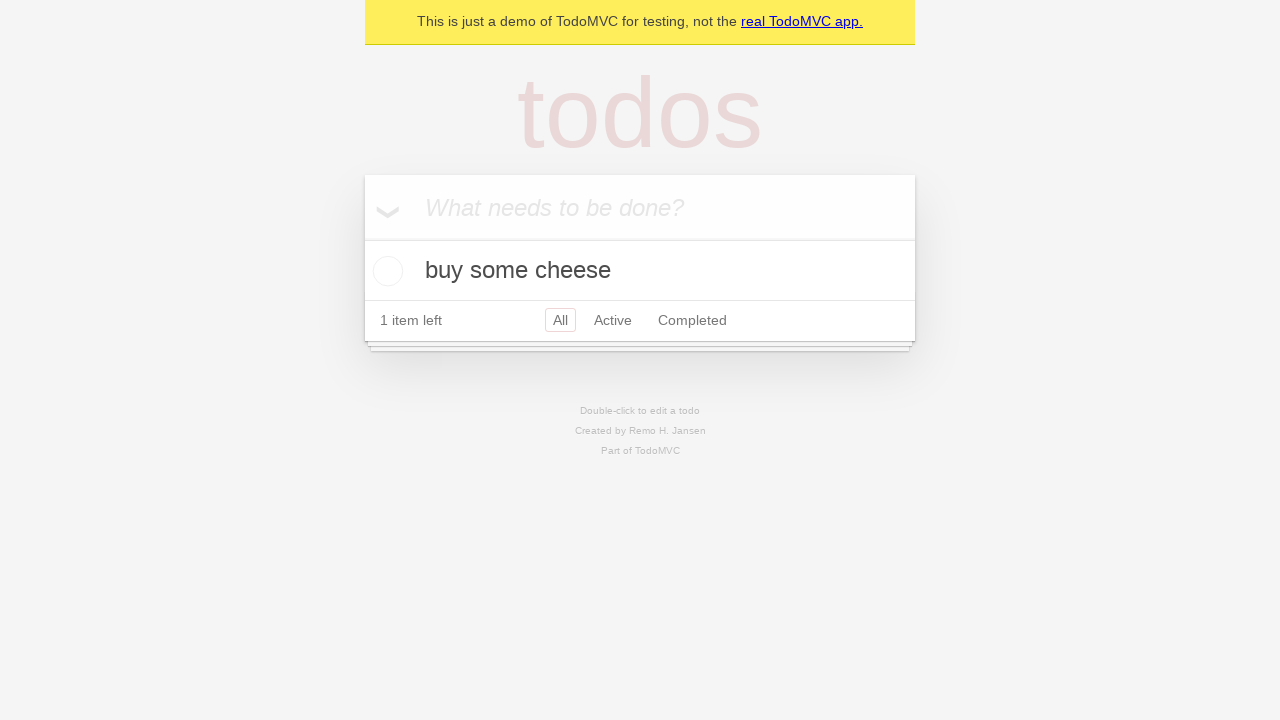

Filled todo input with 'feed the cat' on internal:attr=[placeholder="What needs to be done?"i]
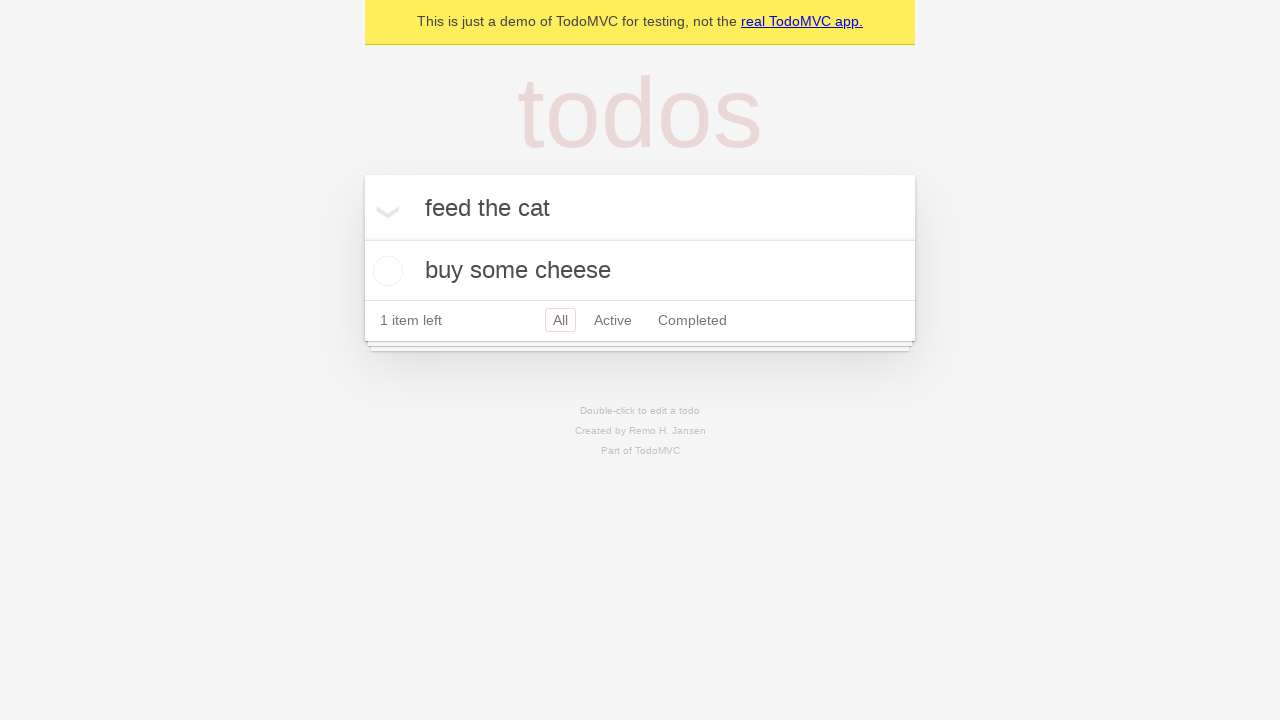

Pressed Enter to add second todo item on internal:attr=[placeholder="What needs to be done?"i]
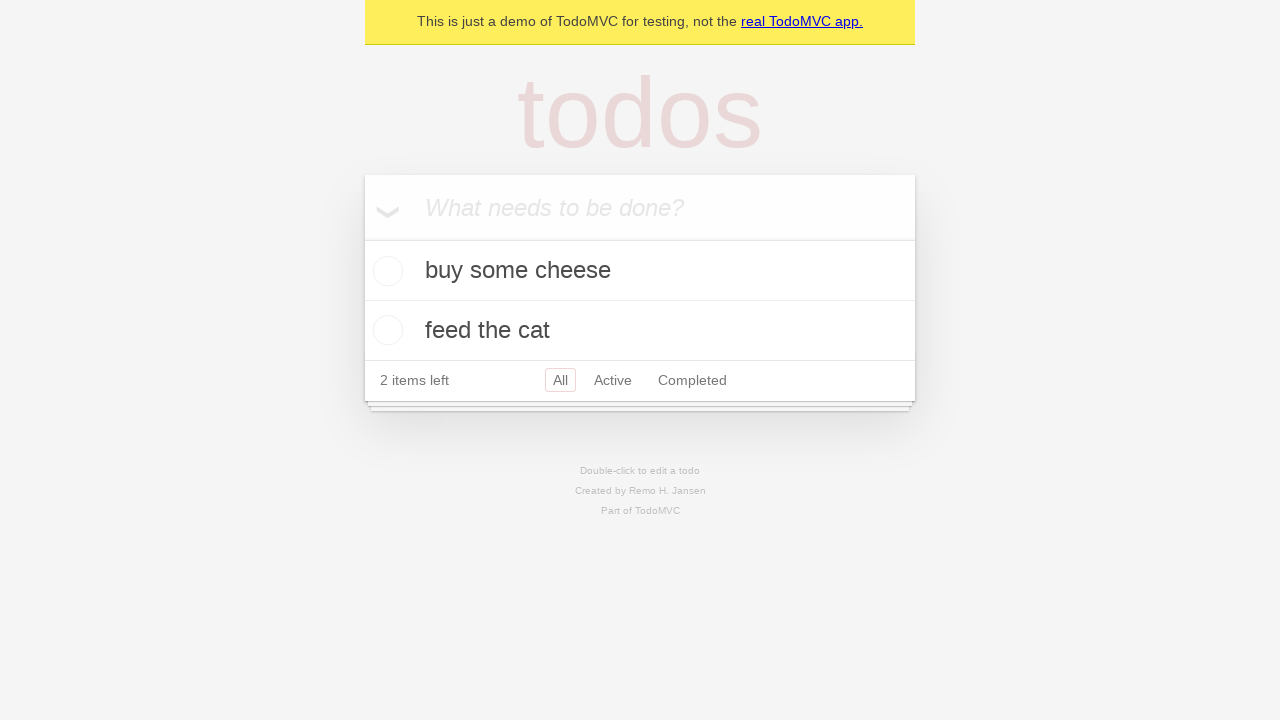

Filled todo input with 'book a doctors appointment' on internal:attr=[placeholder="What needs to be done?"i]
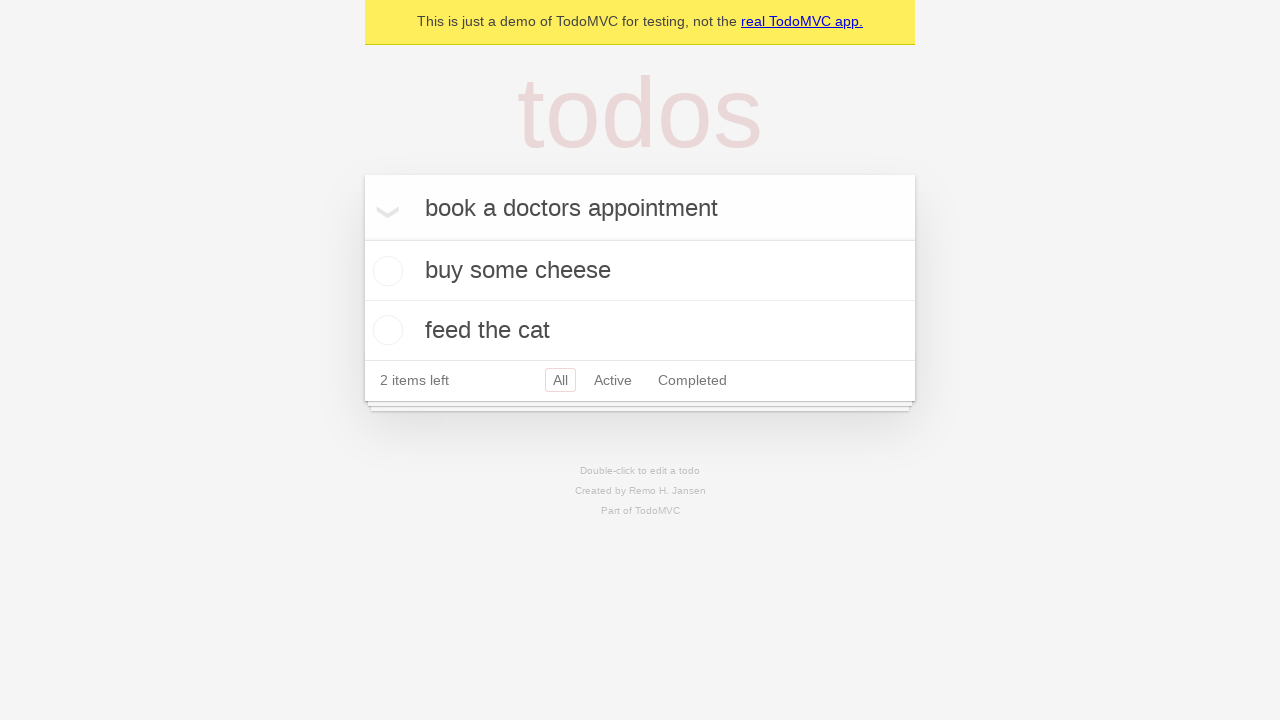

Pressed Enter to add third todo item on internal:attr=[placeholder="What needs to be done?"i]
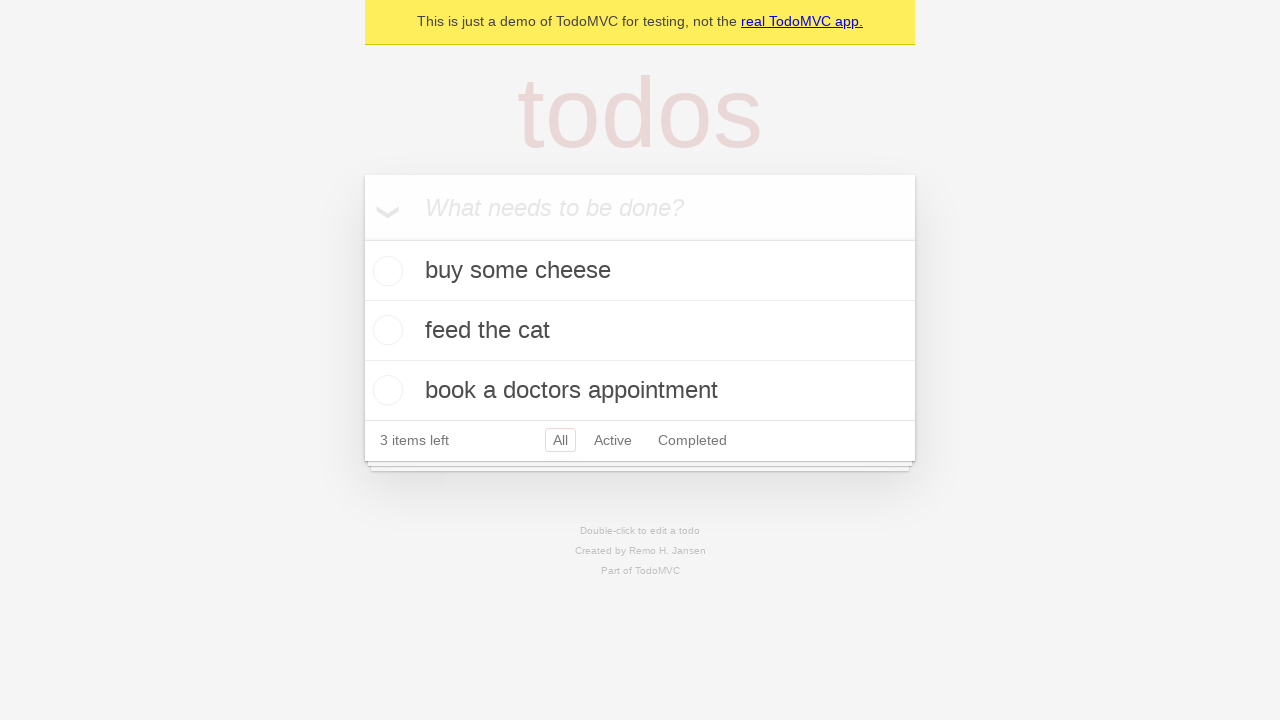

Waited for all 3 todo items to be displayed
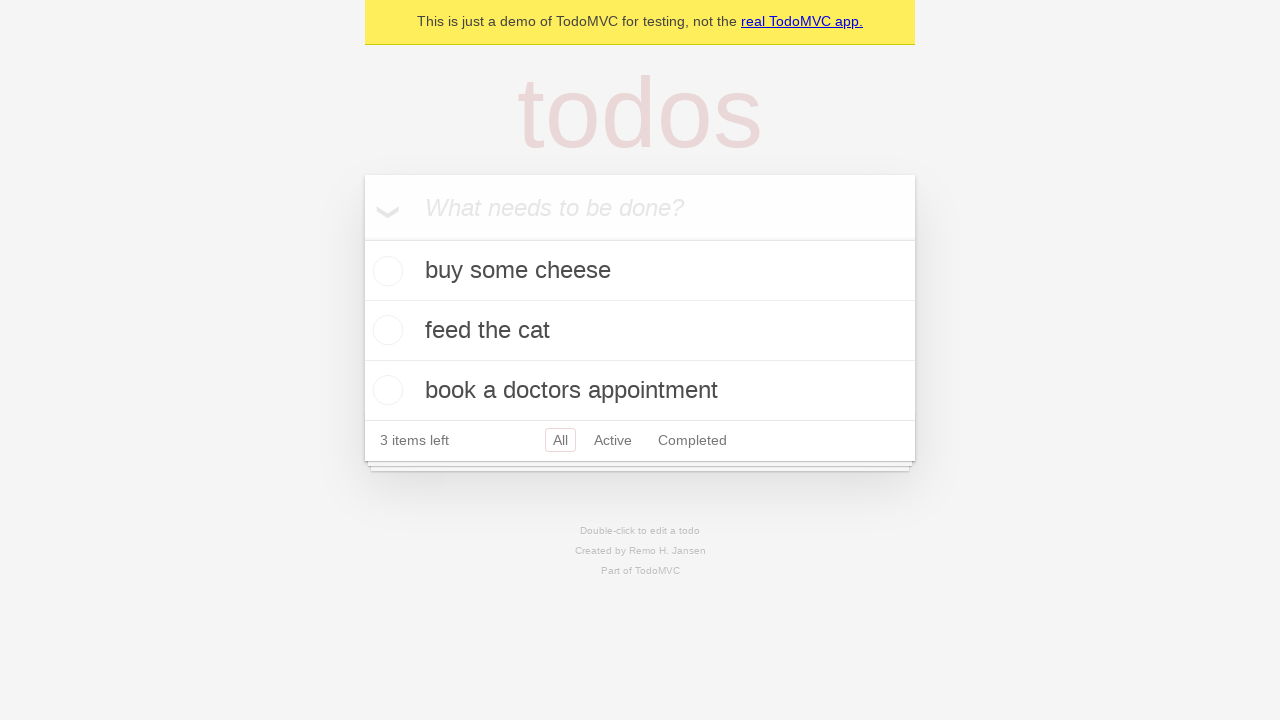

Checked the second todo item checkbox at (385, 330) on internal:testid=[data-testid="todo-item"s] >> nth=1 >> internal:role=checkbox
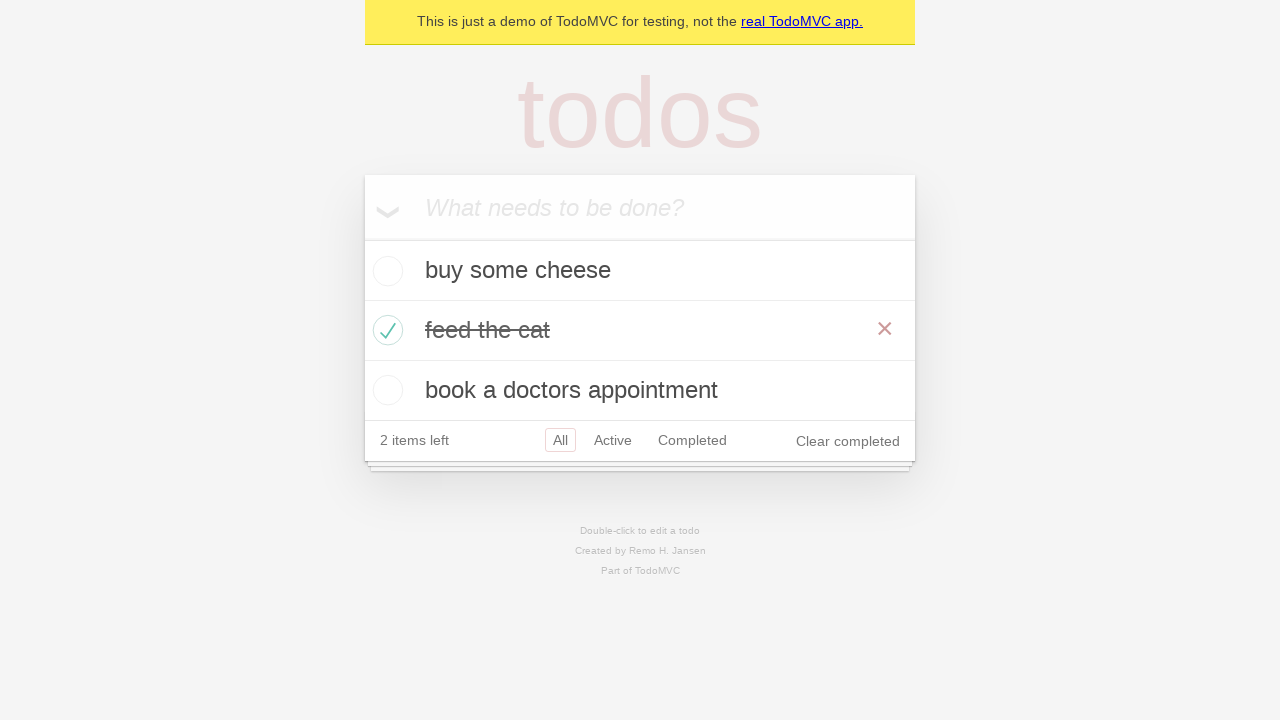

Clicked 'All' filter link at (560, 440) on internal:role=link[name="All"i]
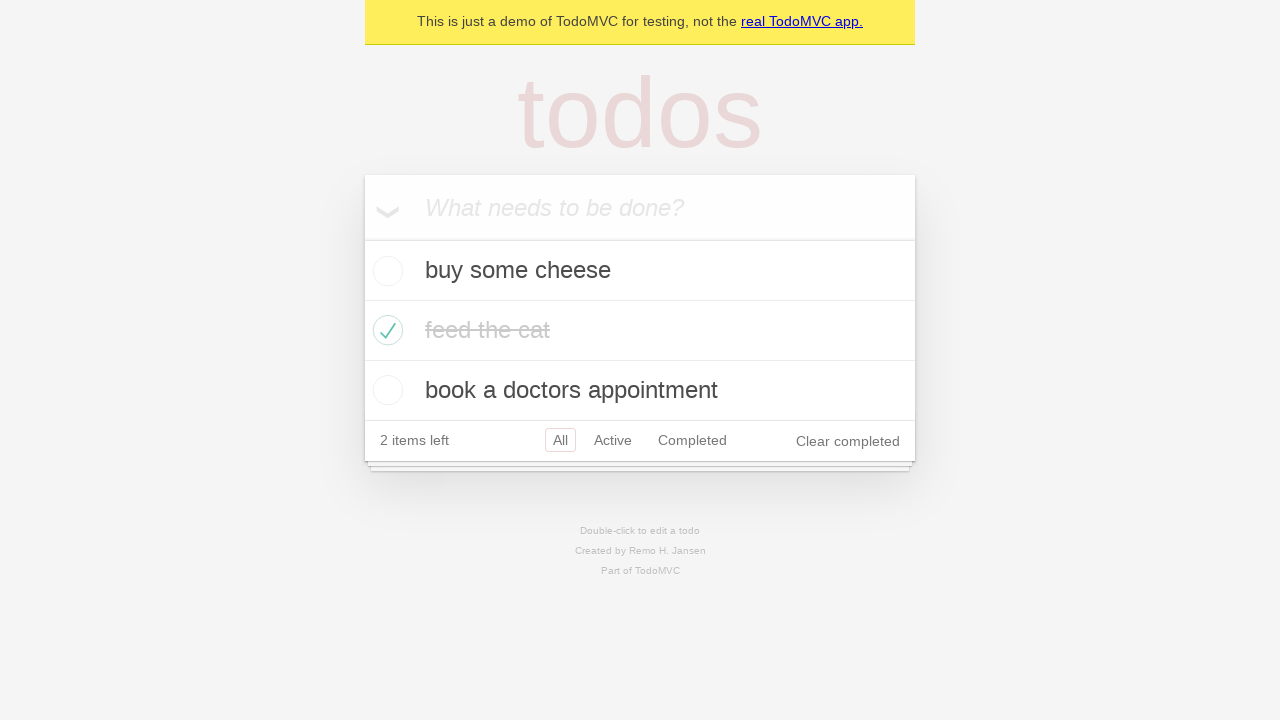

Clicked 'Active' filter link at (613, 440) on internal:role=link[name="Active"i]
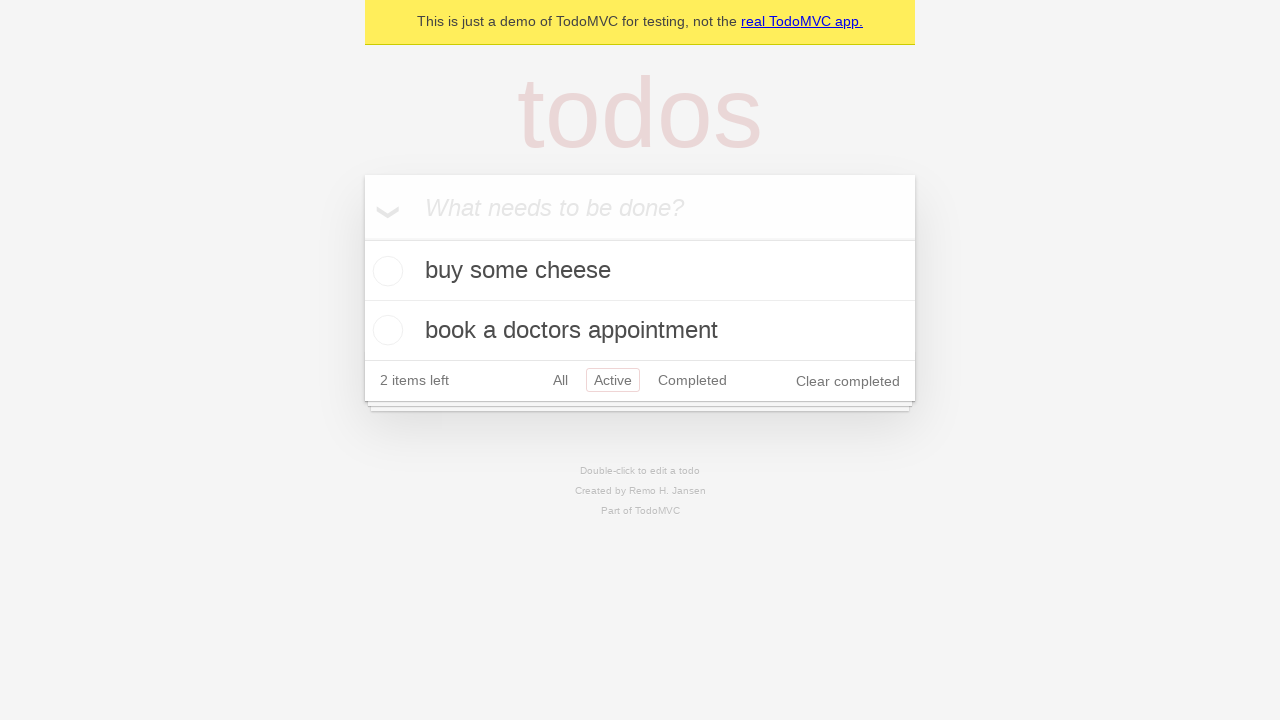

Clicked 'Completed' filter link at (692, 380) on internal:role=link[name="Completed"i]
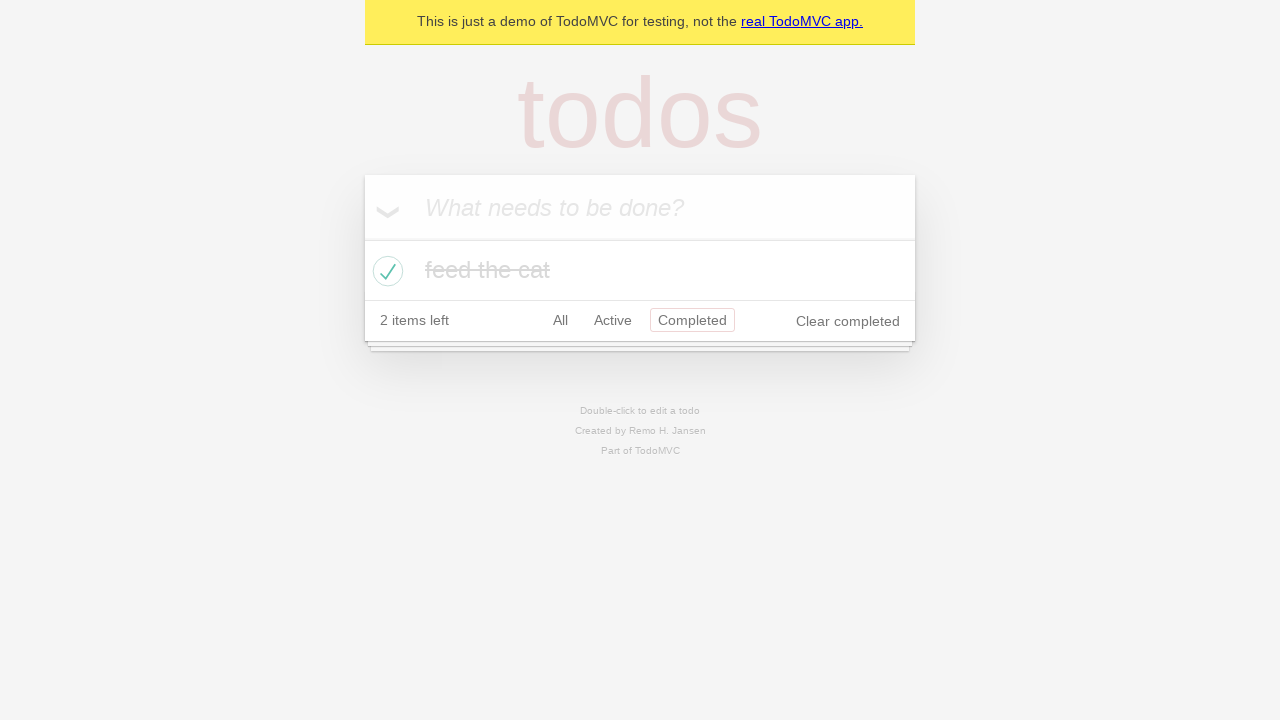

Navigated back from Completed filter view
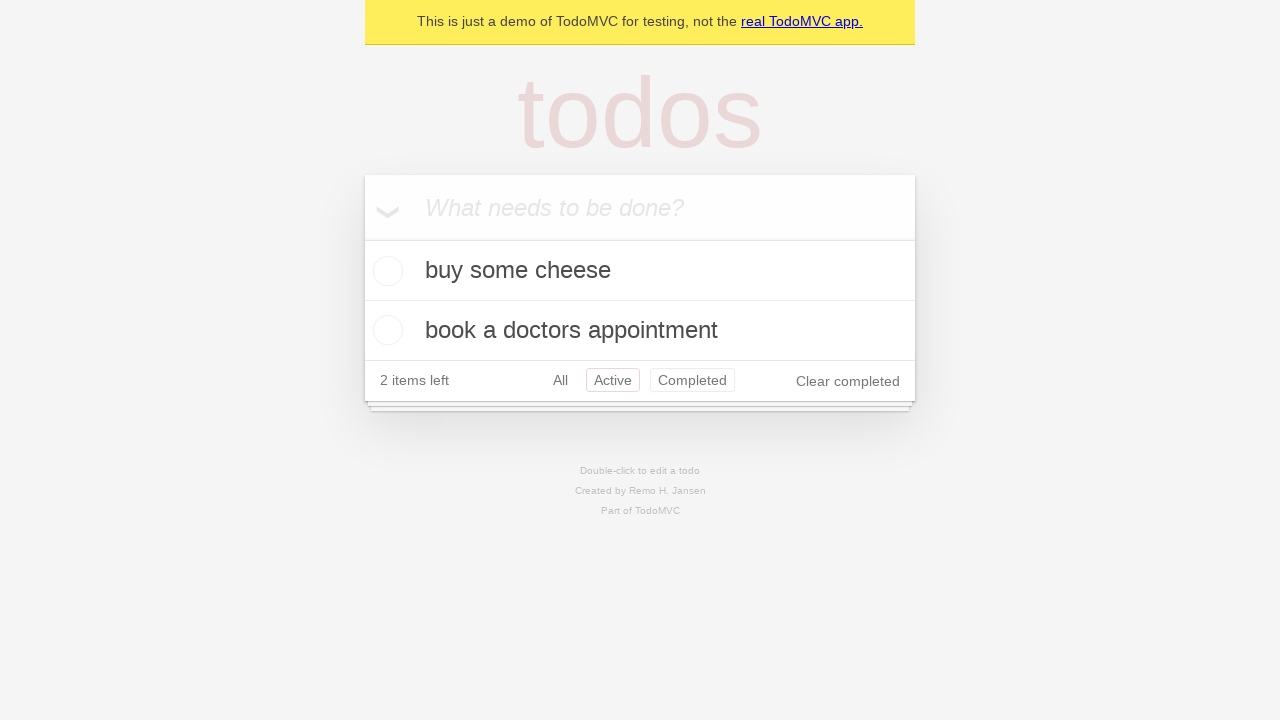

Navigated back from Active filter view
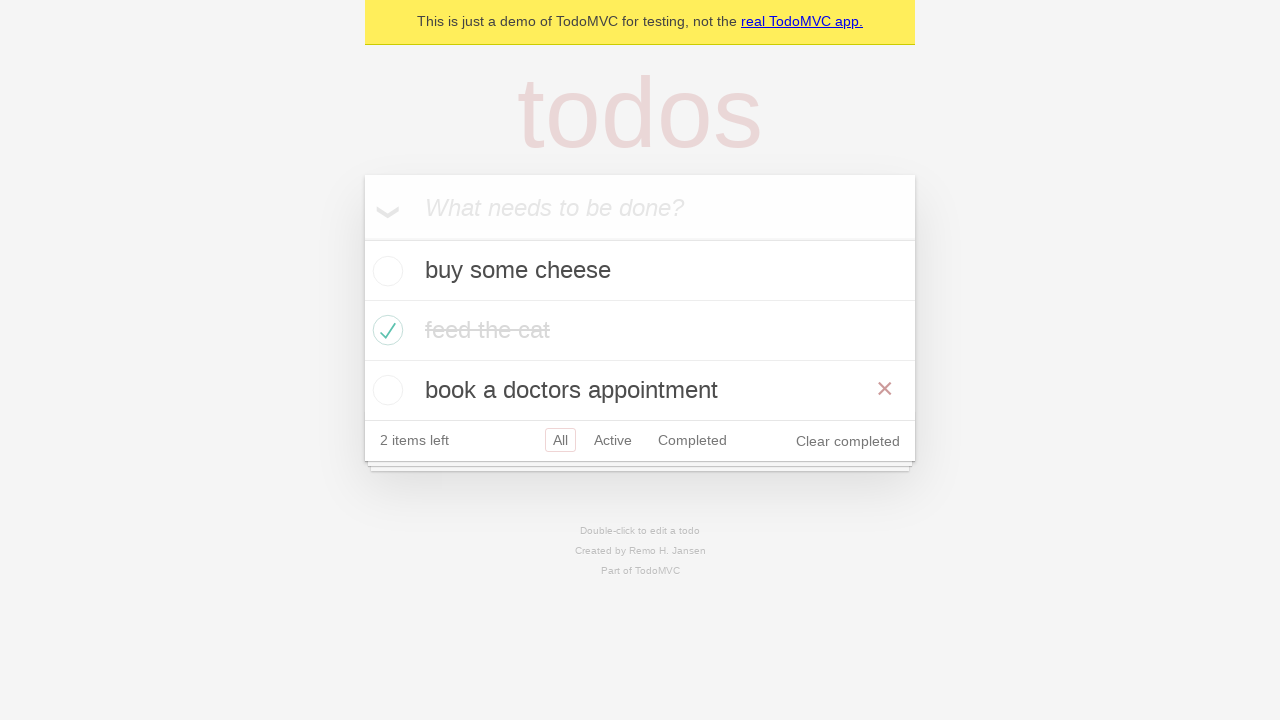

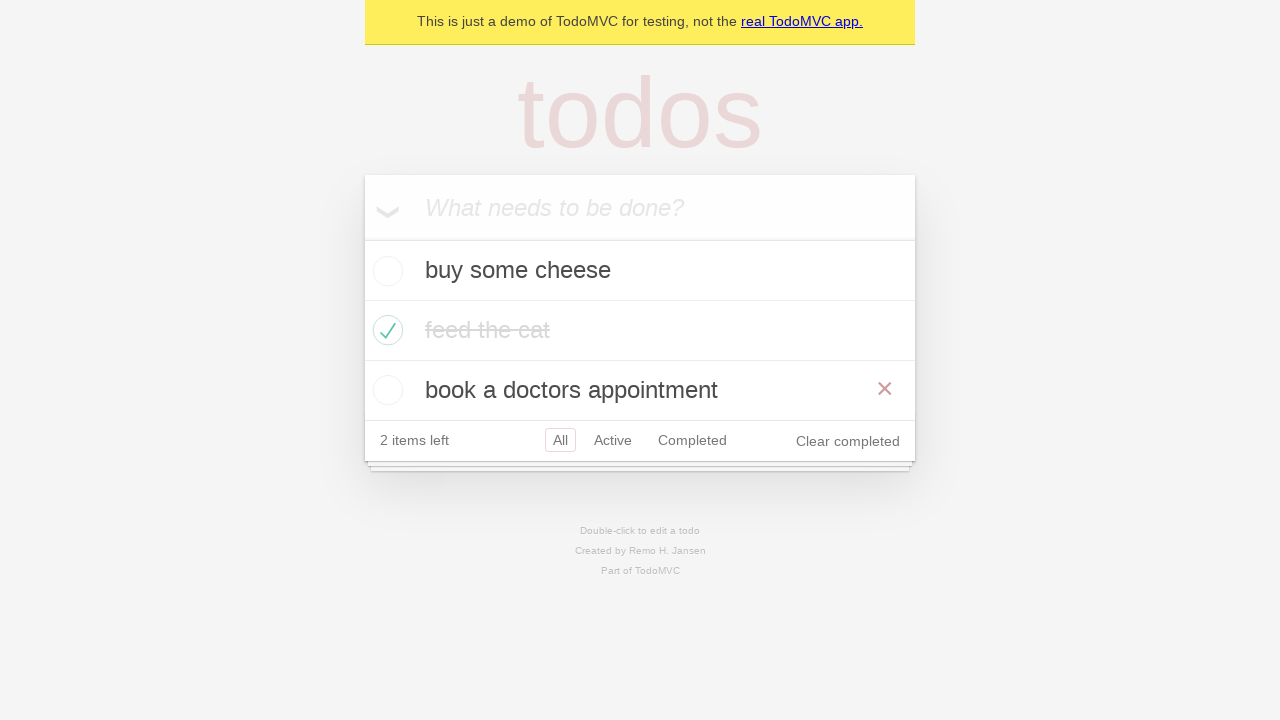